Tests that clicking a purchase button when not logged in redirects the user to a login page, then navigates back via the logo.

Starting URL: https://furima2020.herokuapp.com/

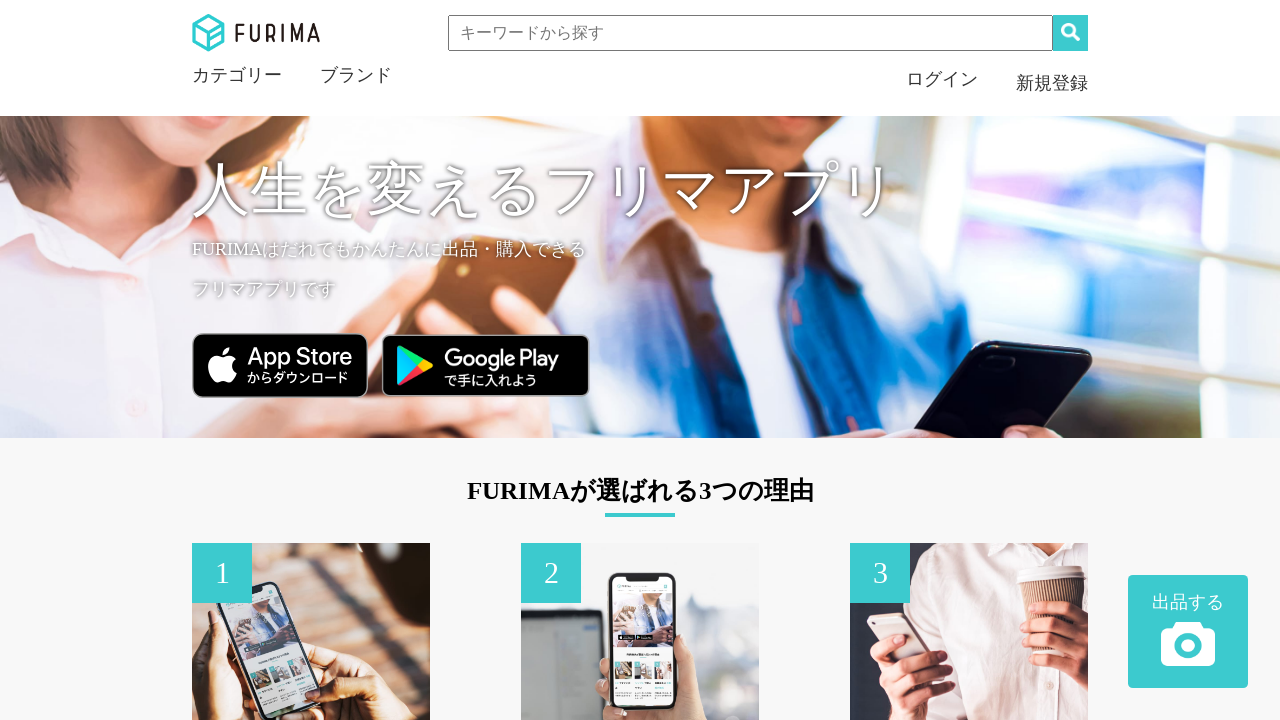

Clicked purchase button while not logged in at (1188, 632) on .purchase-btn
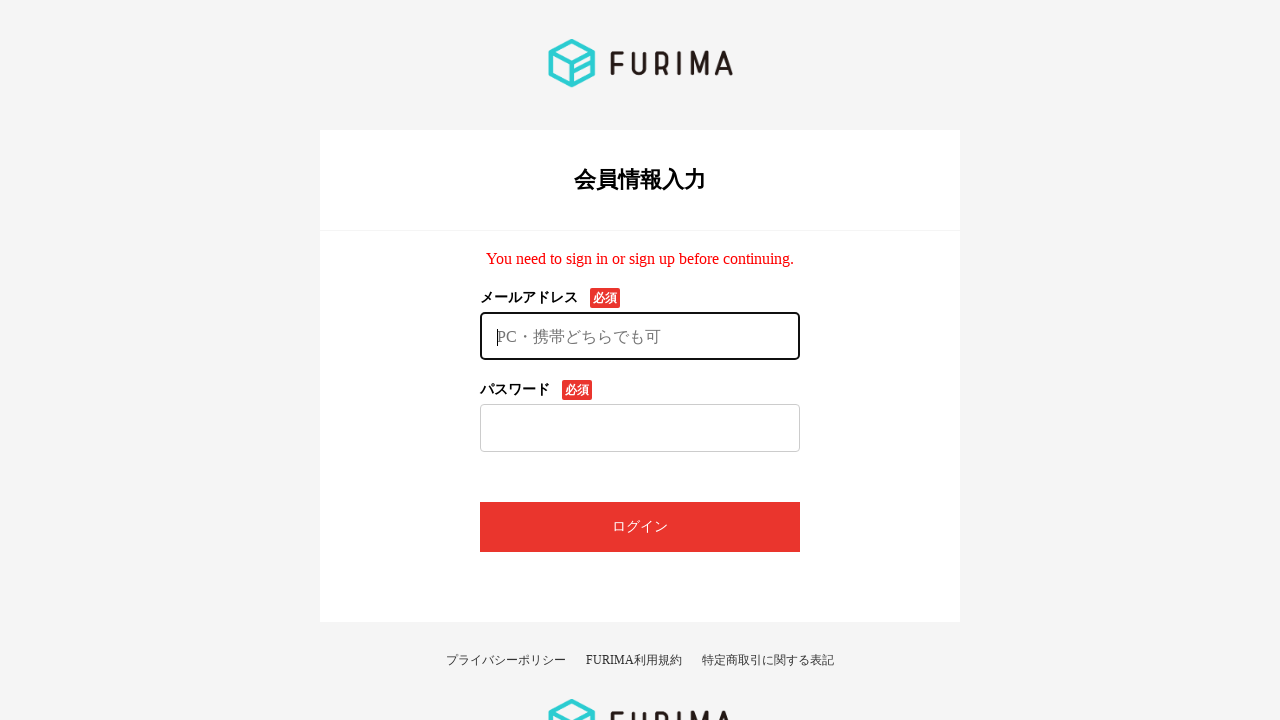

Page loaded after clicking purchase button
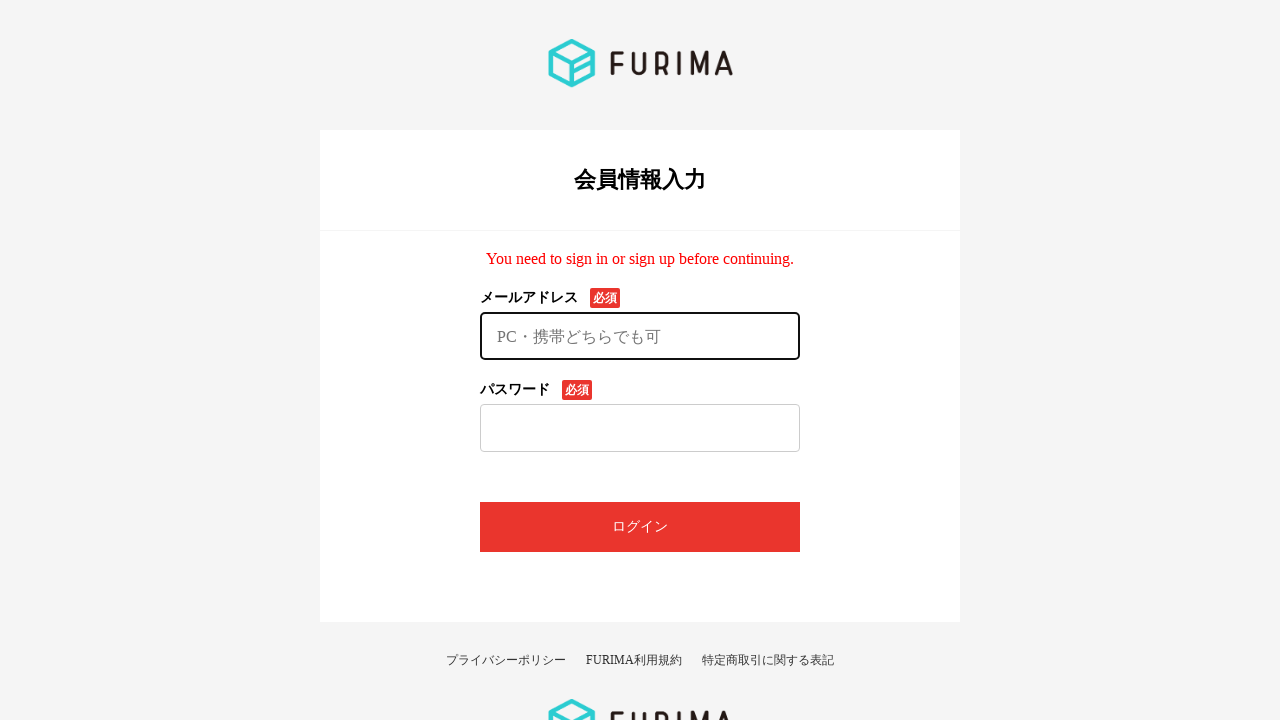

Verified user was redirected to login page (ログイン text found)
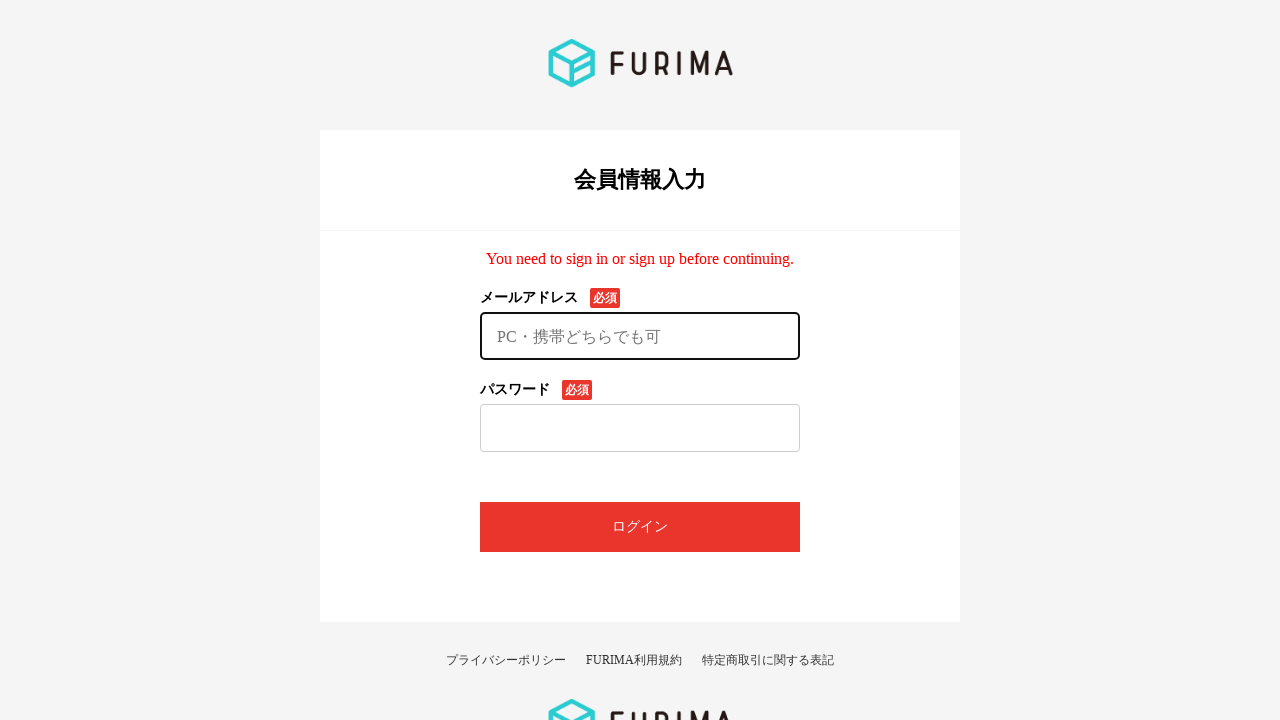

Clicked logo to navigate back to homepage at (640, 63) on .second-logo
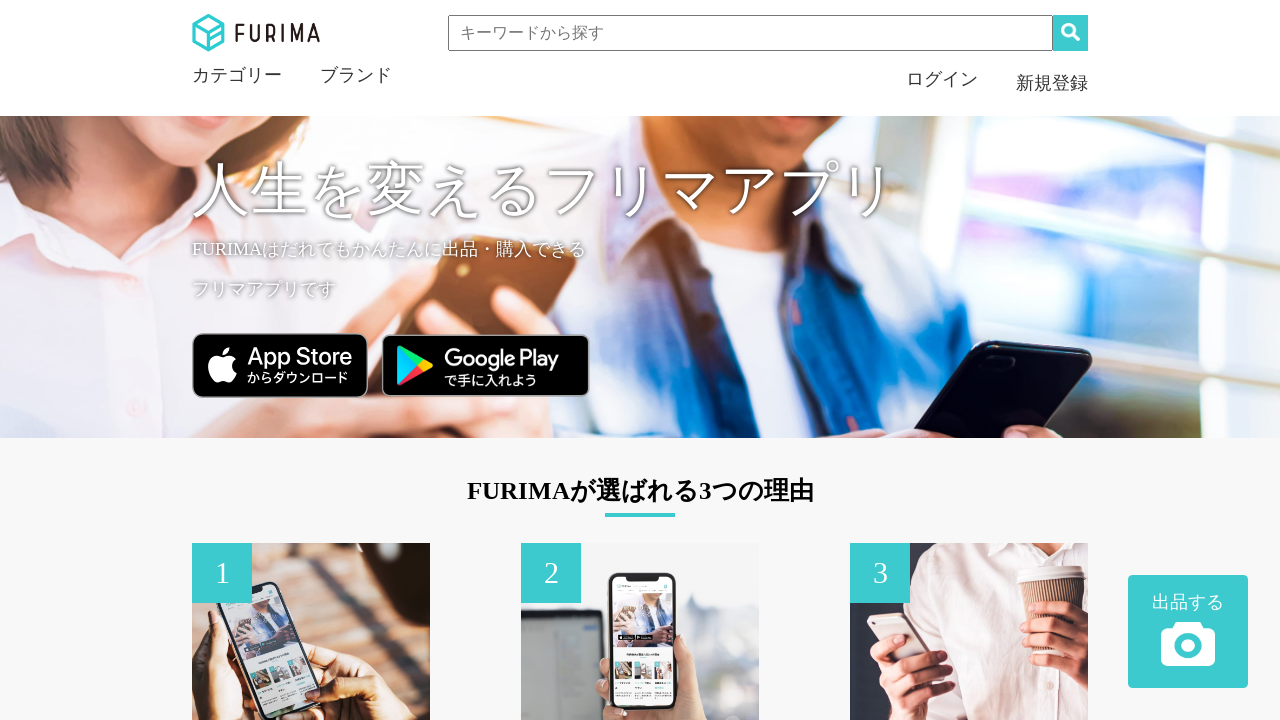

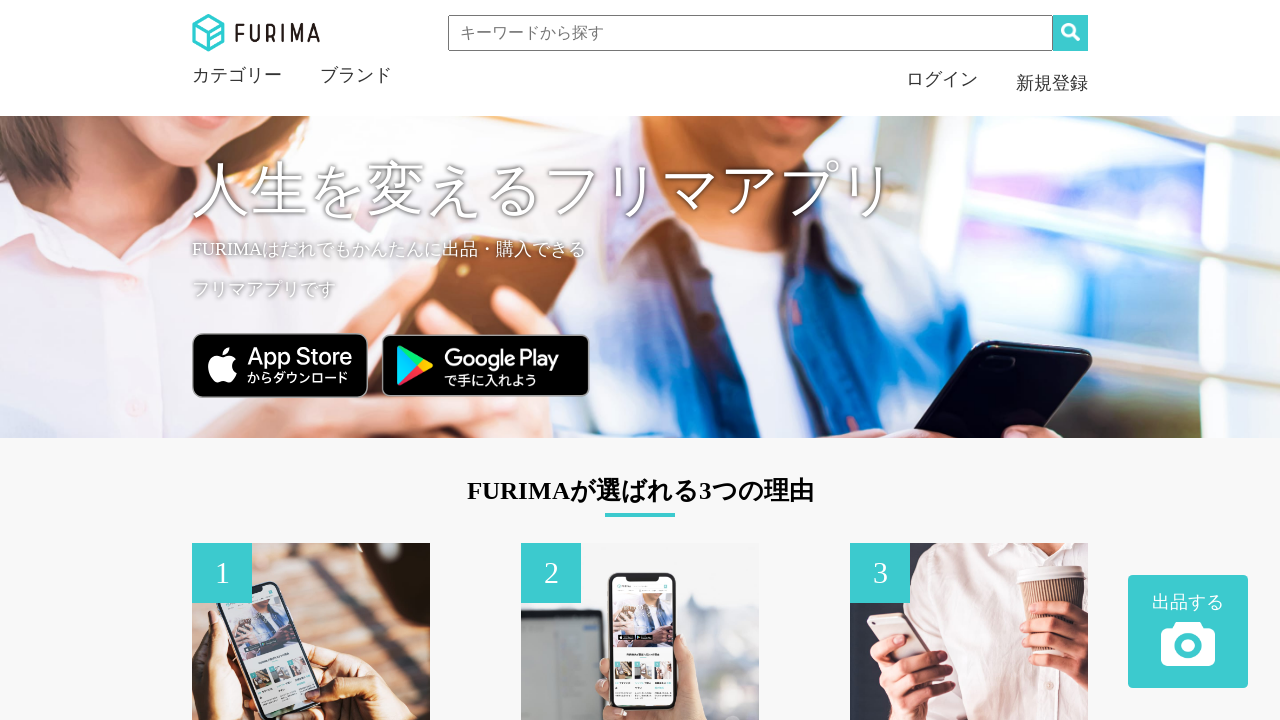